Tests clicking a button that triggers a simple JavaScript alert and accepting it

Starting URL: https://demoqa.com/alerts

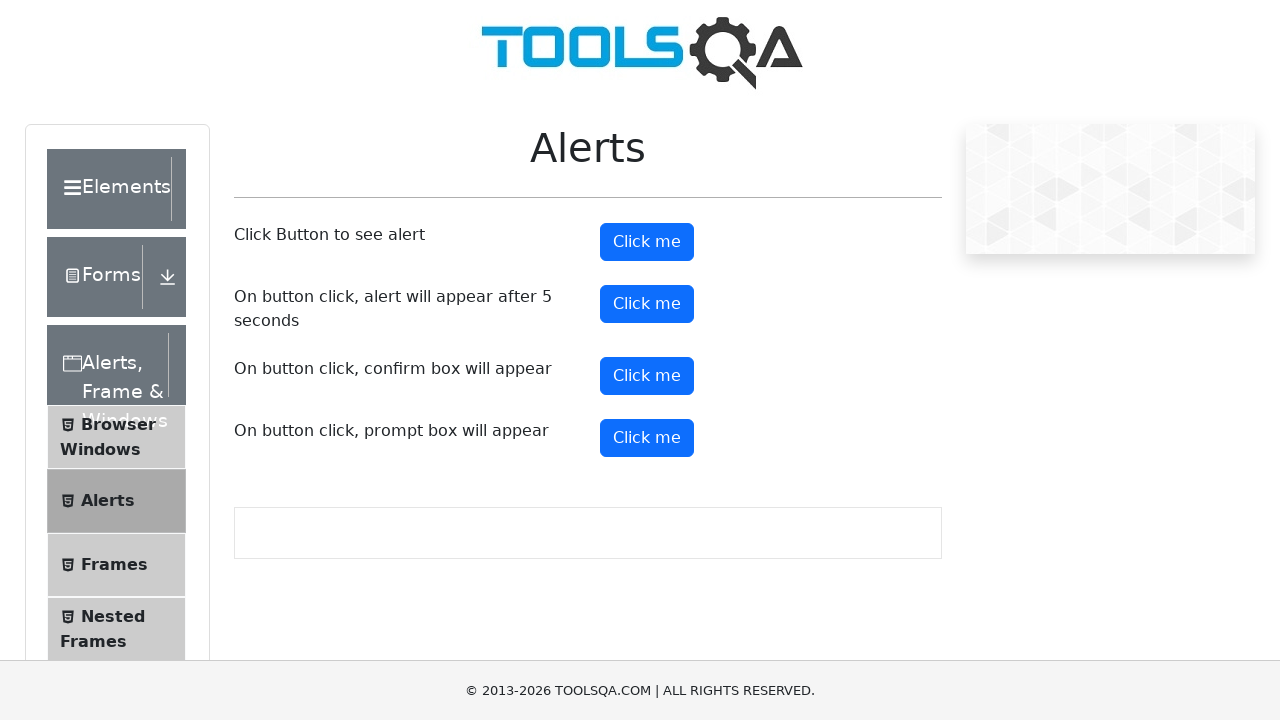

Set up dialog handler to automatically accept alerts
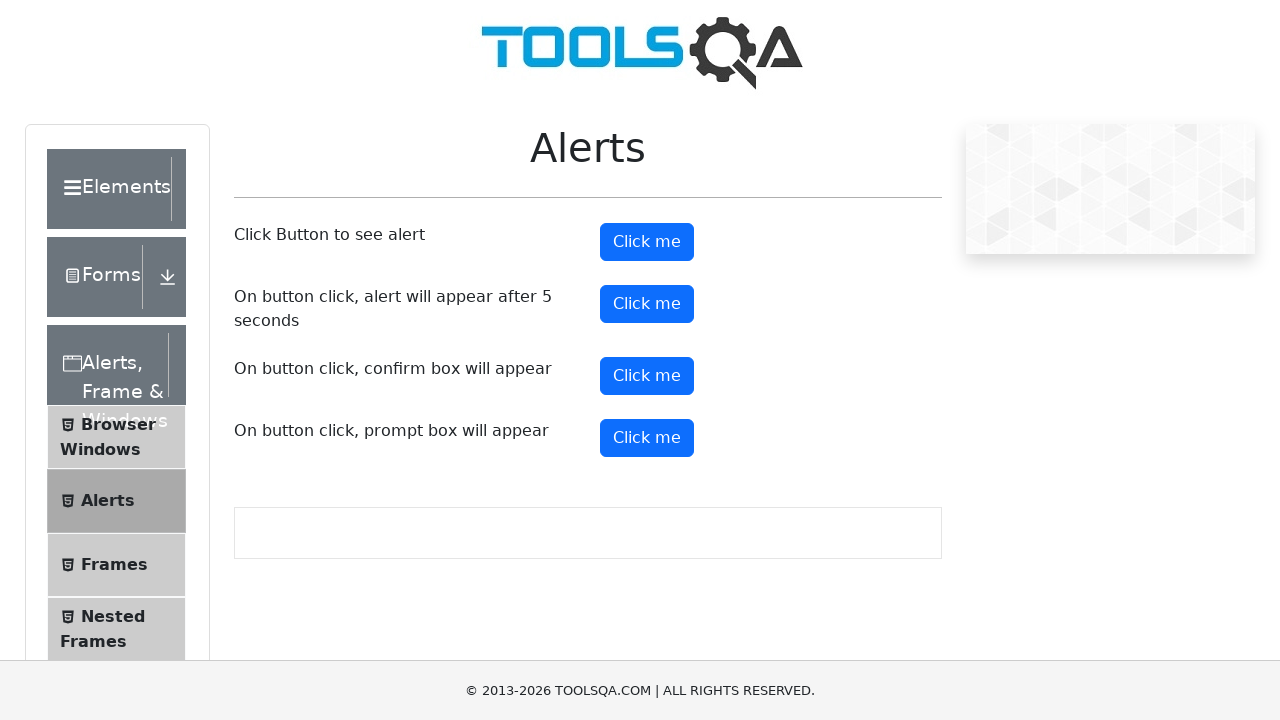

Clicked the alert button to trigger JavaScript alert at (647, 242) on #alertButton
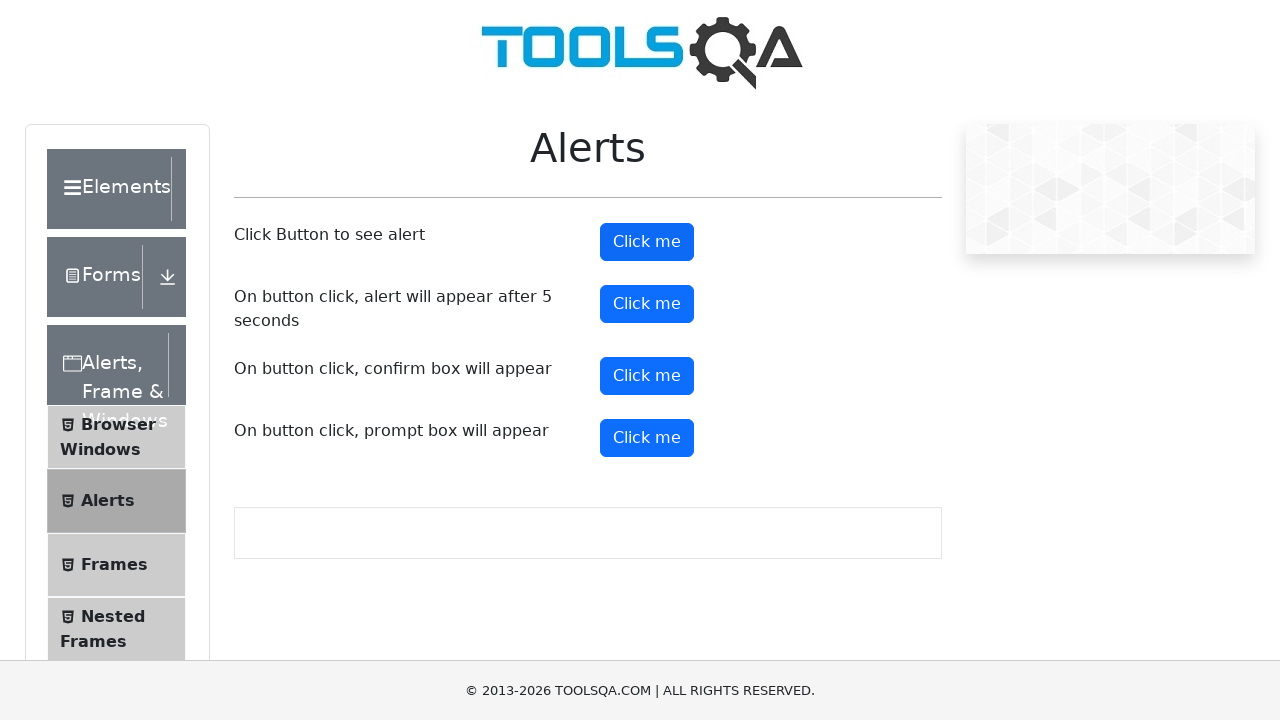

Waited 1 second to ensure alert was processed
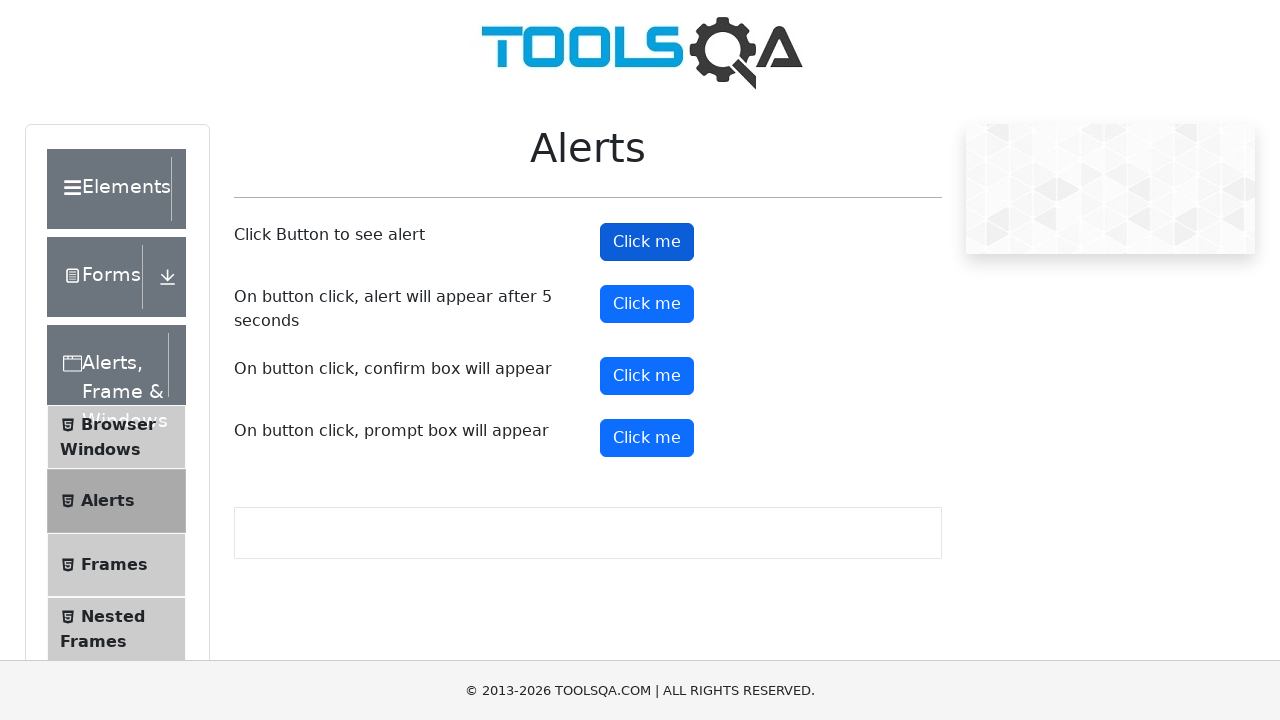

Printed confirmation that alert was successfully closed
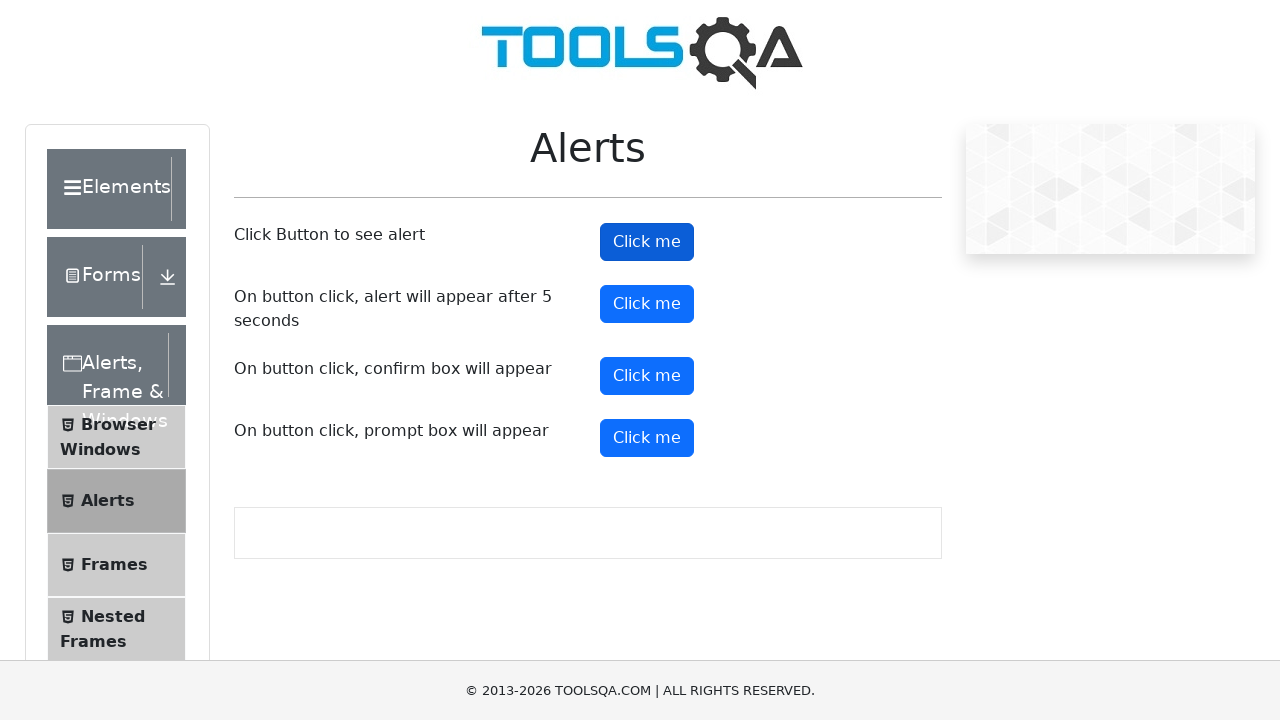

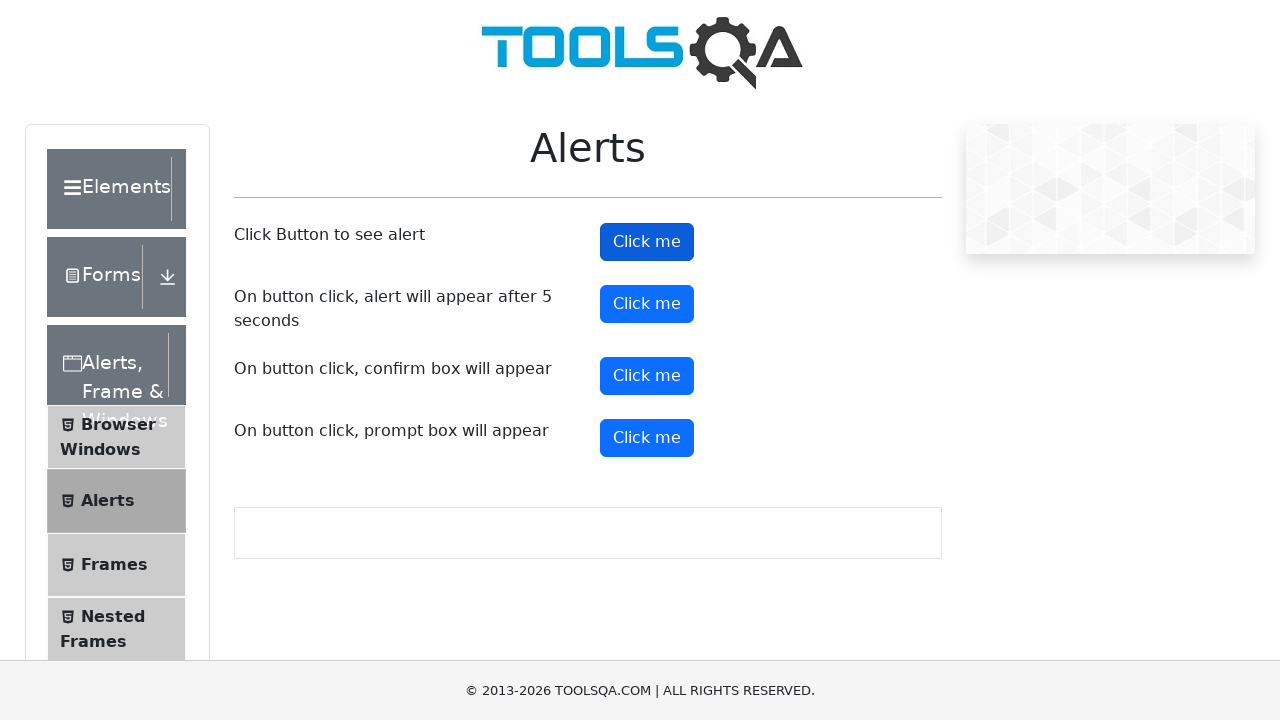